Tests the text box form on demoqa.com by filling in user details (name, email, current address, permanent address) and submitting the form to verify the data is displayed.

Starting URL: https://demoqa.com/text-box

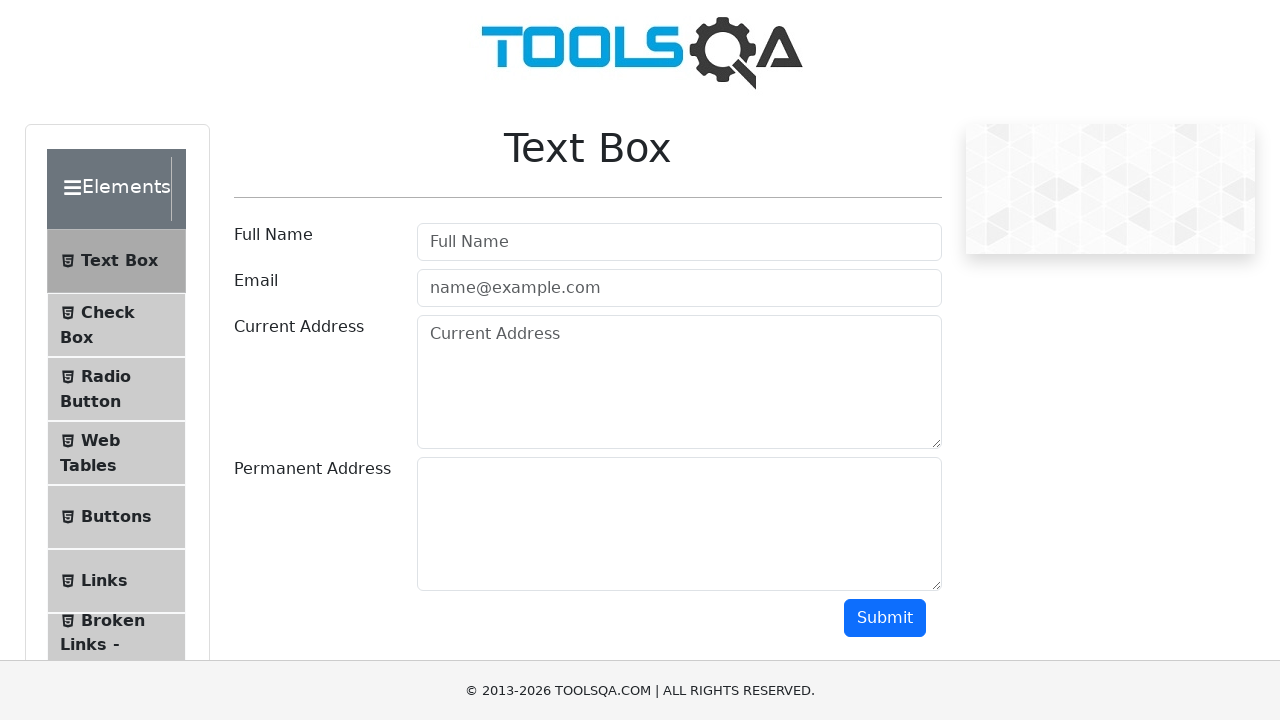

Filled Full Name field with 'John Doe' on #userName
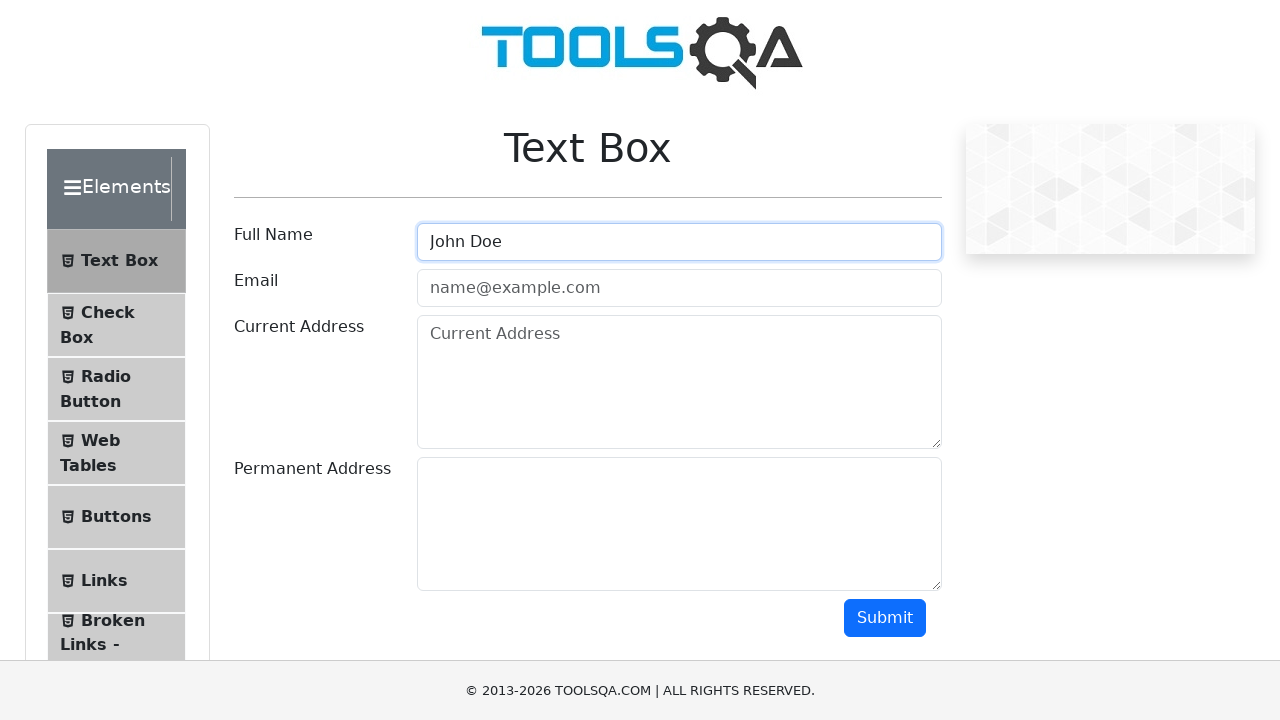

Filled Email field with 'john@example.com' on #userEmail
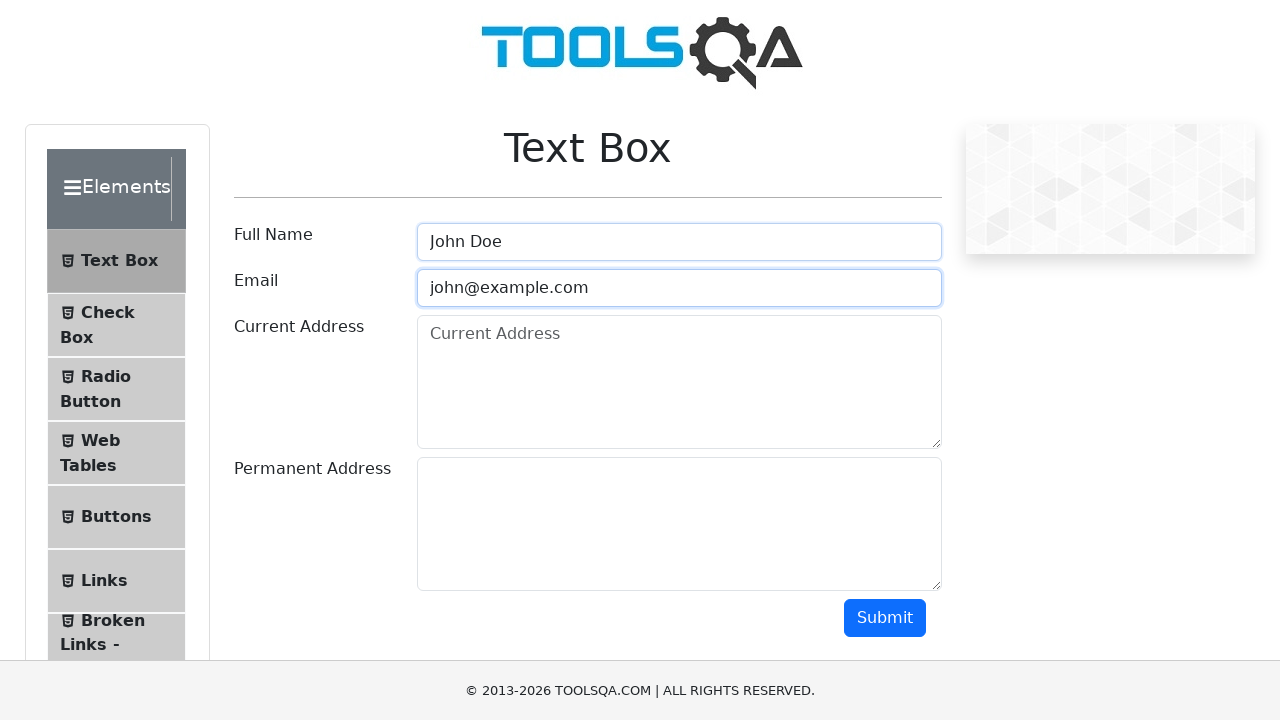

Filled Current Address field with '123 Main St' on #currentAddress
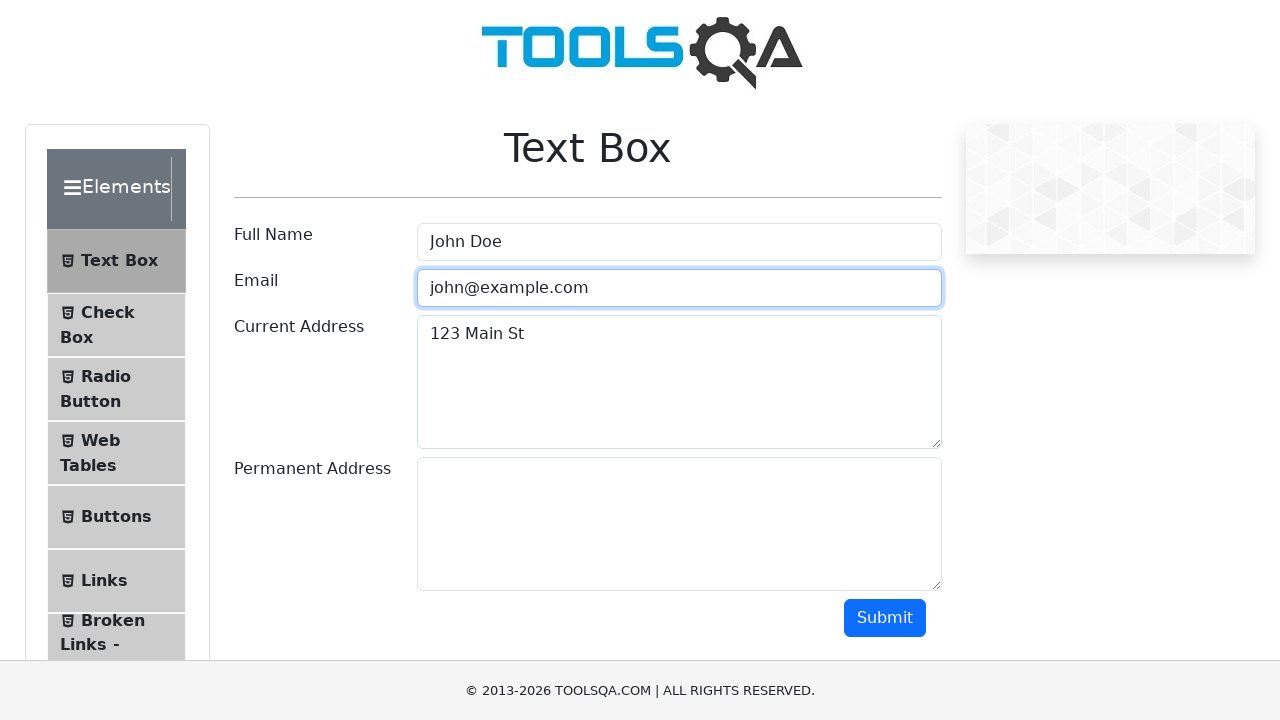

Filled Permanent Address field with '456 Secondary St' on #permanentAddress
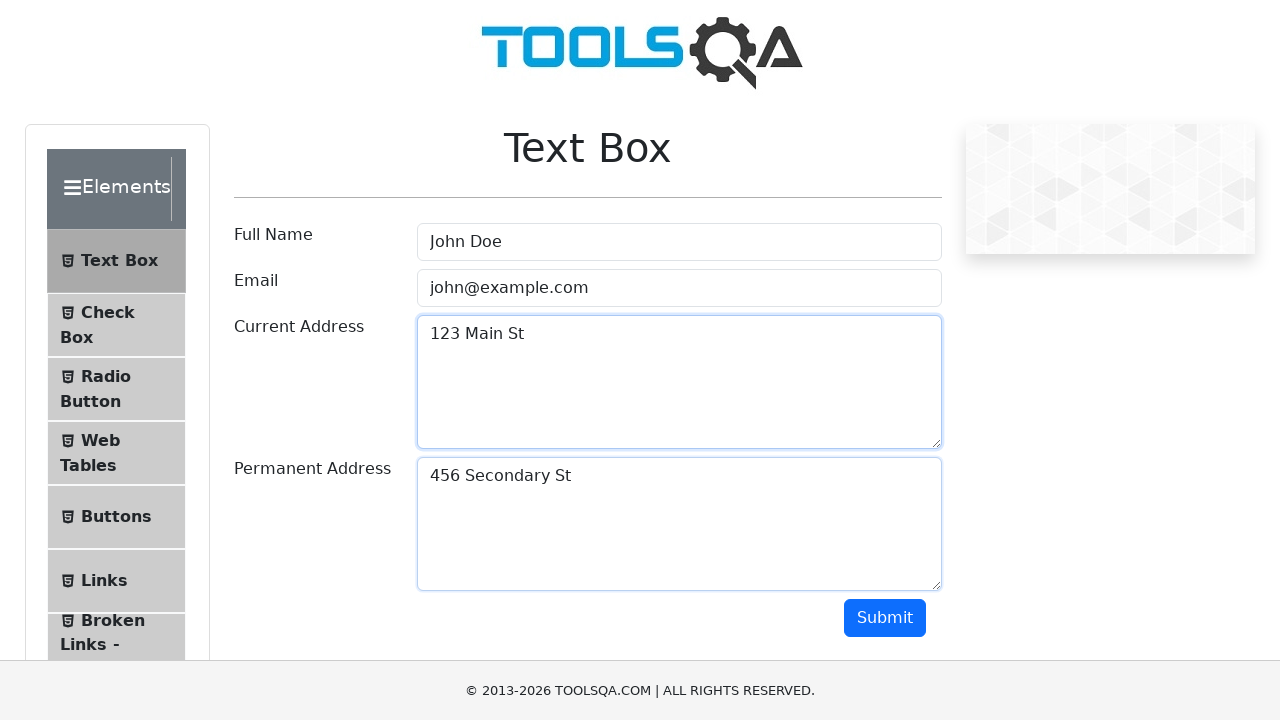

Clicked Submit button to submit the form at (885, 618) on #submit
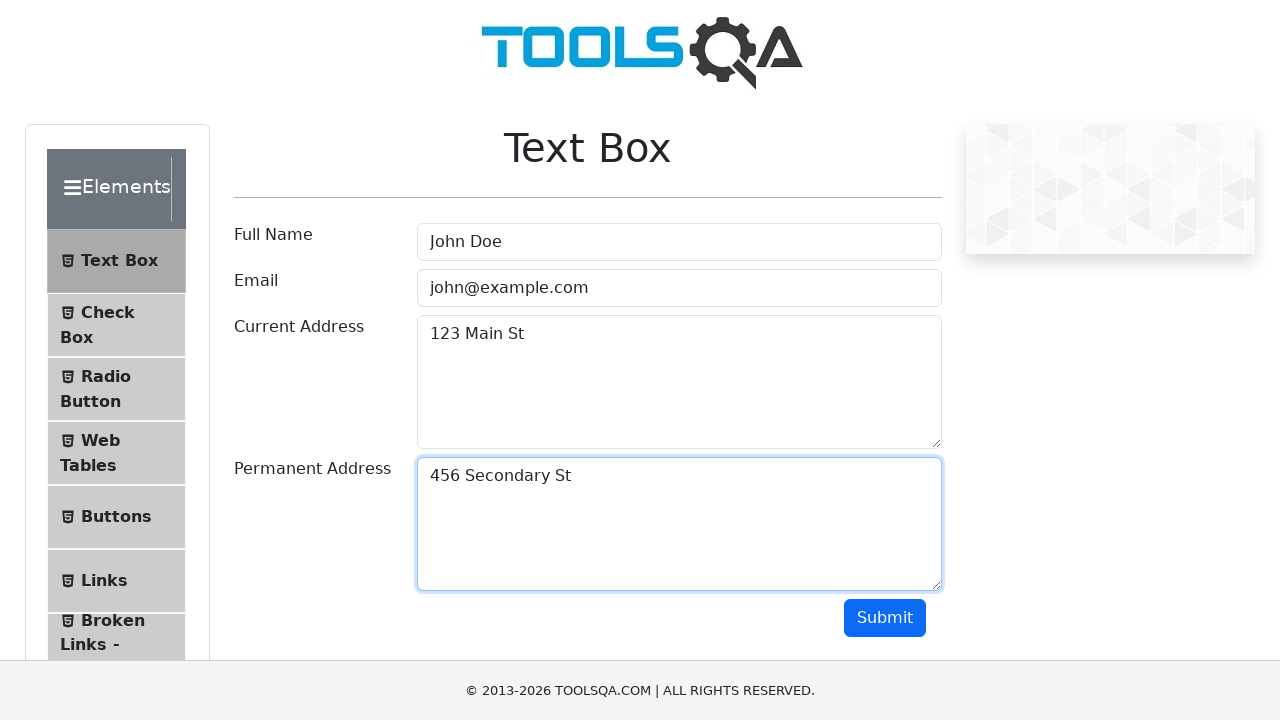

Verified form output is displayed
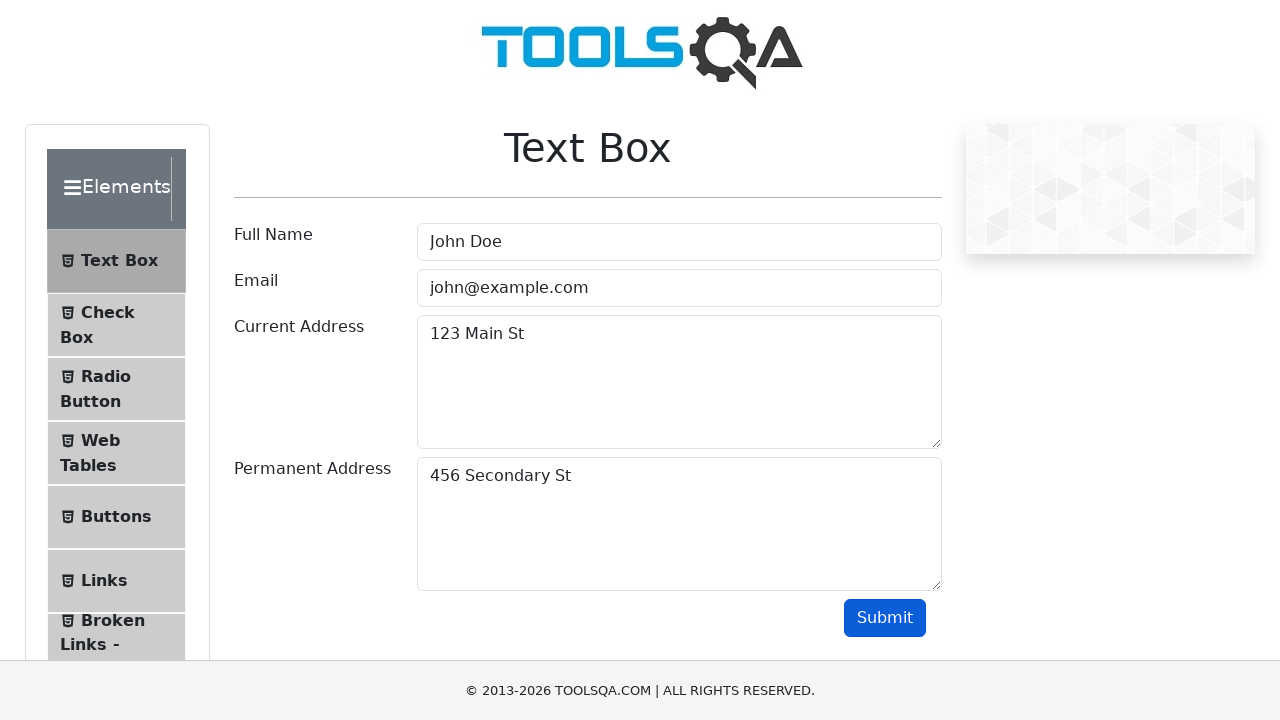

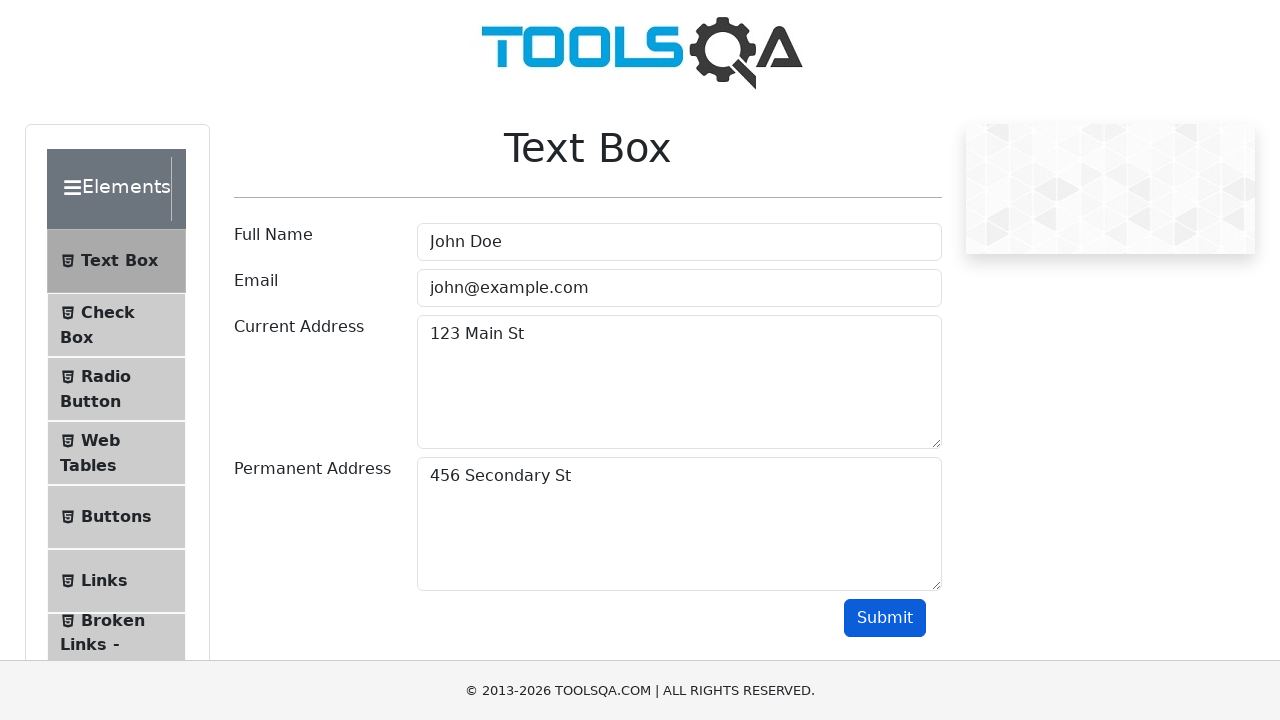